Fills out the DemoQA practice form with test data including name, email, gender, phone, date of birth, subjects, hobbies, picture upload, and address fields.

Starting URL: https://demoqa.com/automation-practice-form

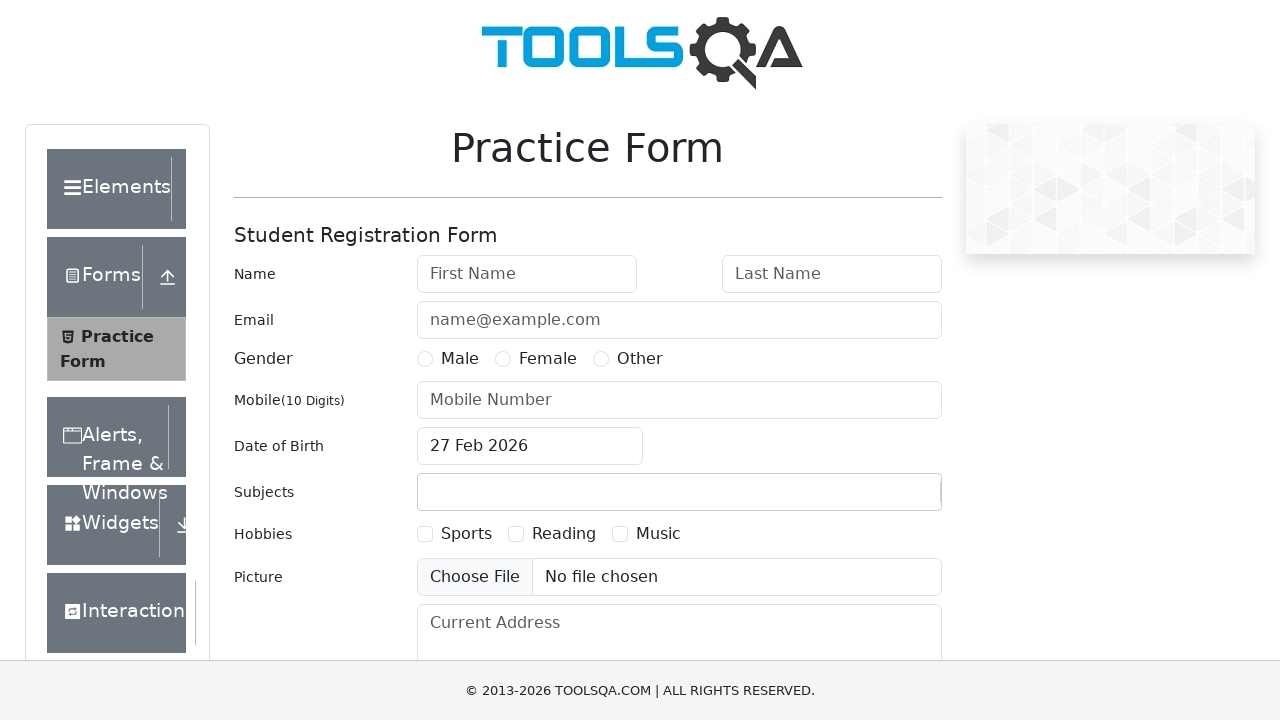

Filled first name field with 'Test' on #firstName
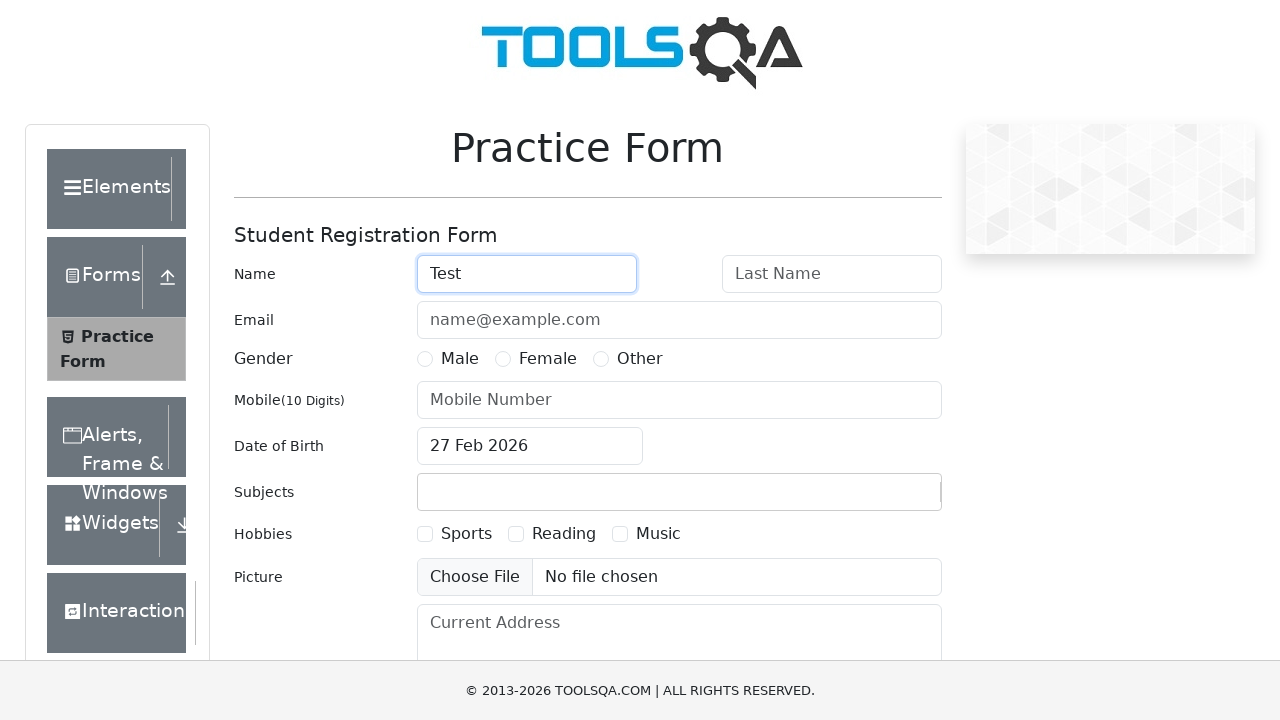

Filled last name field with 'Tests' on #lastName
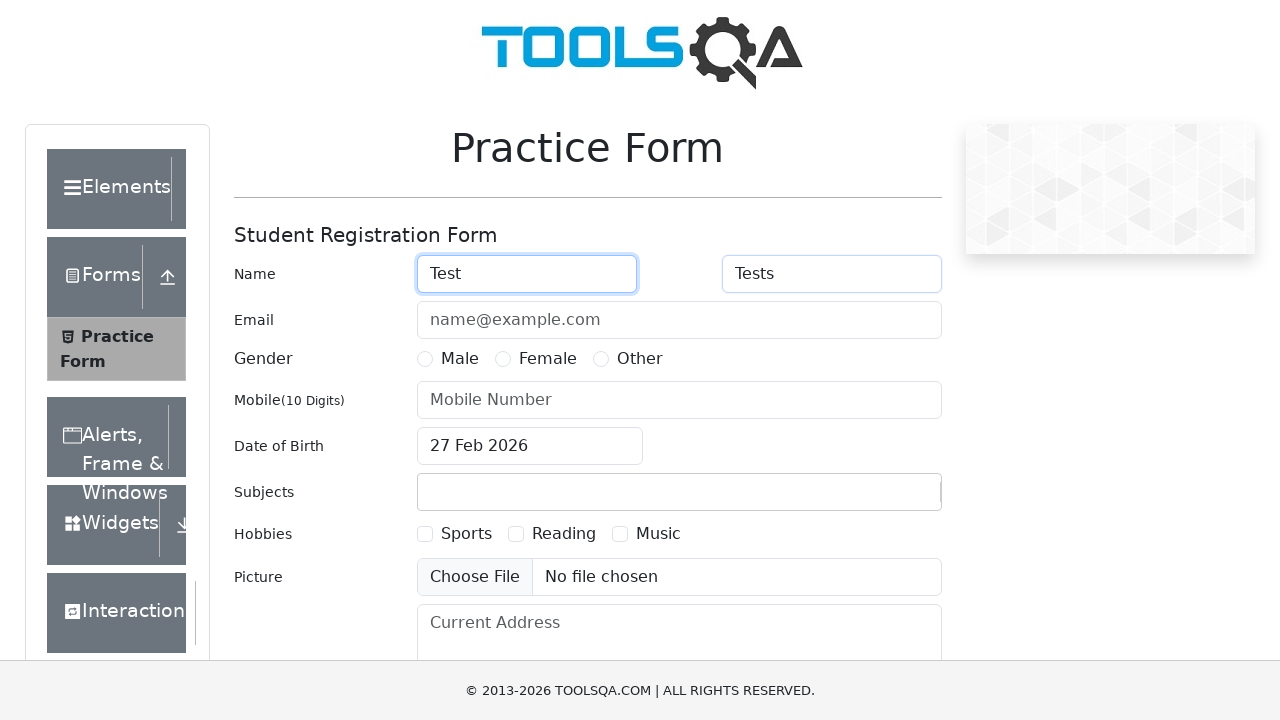

Filled email field with 'test@mail.ru' on #userEmail
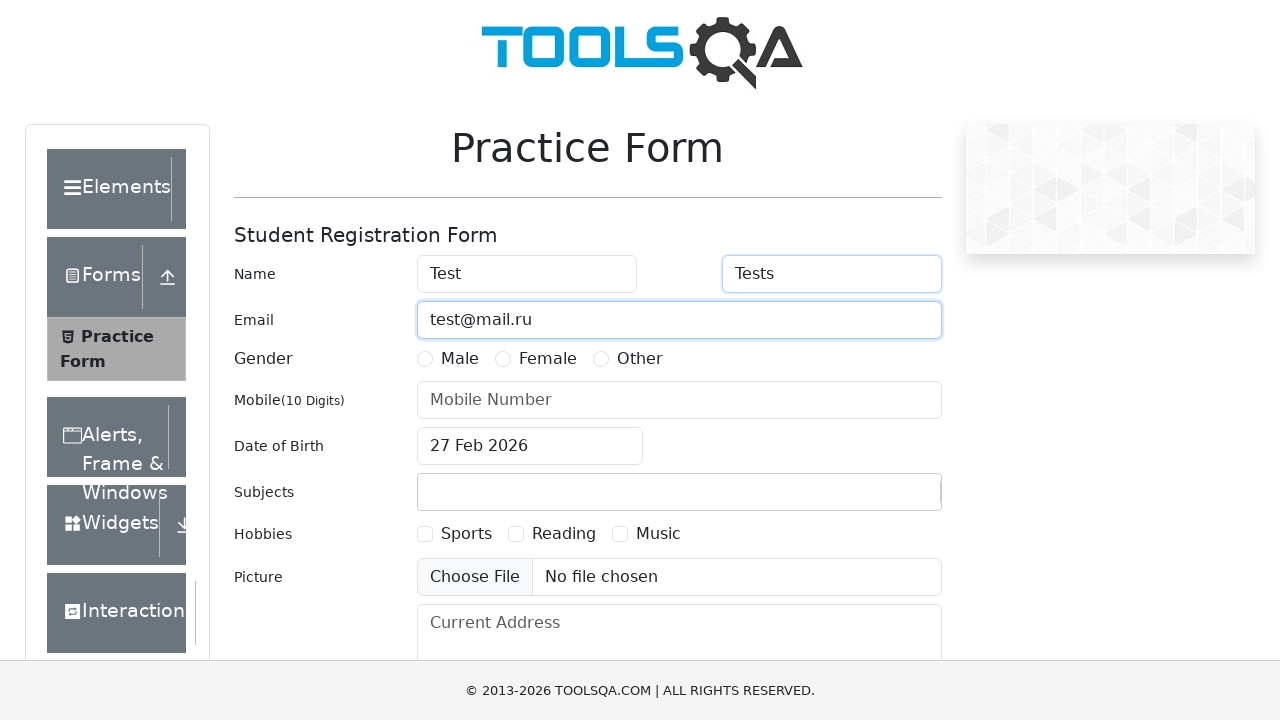

Selected Male gender option at (460, 359) on label[for='gender-radio-1']
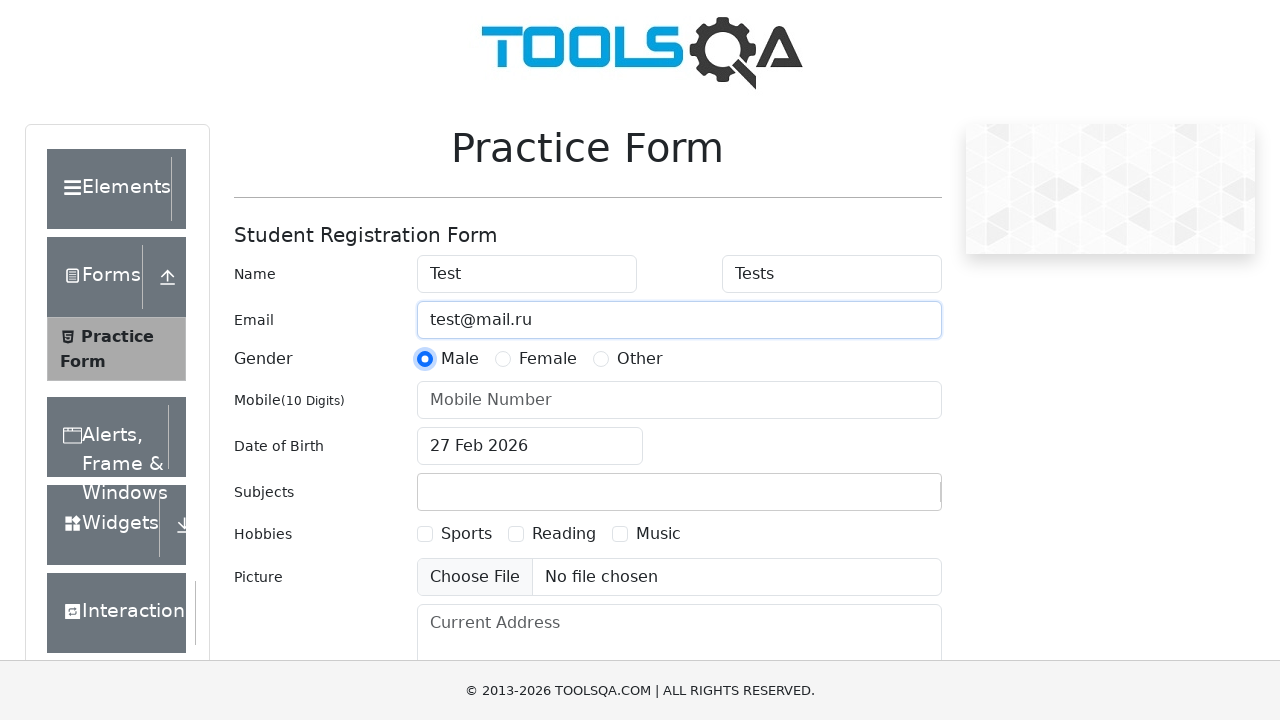

Filled phone number field with '7917888888' on #userNumber
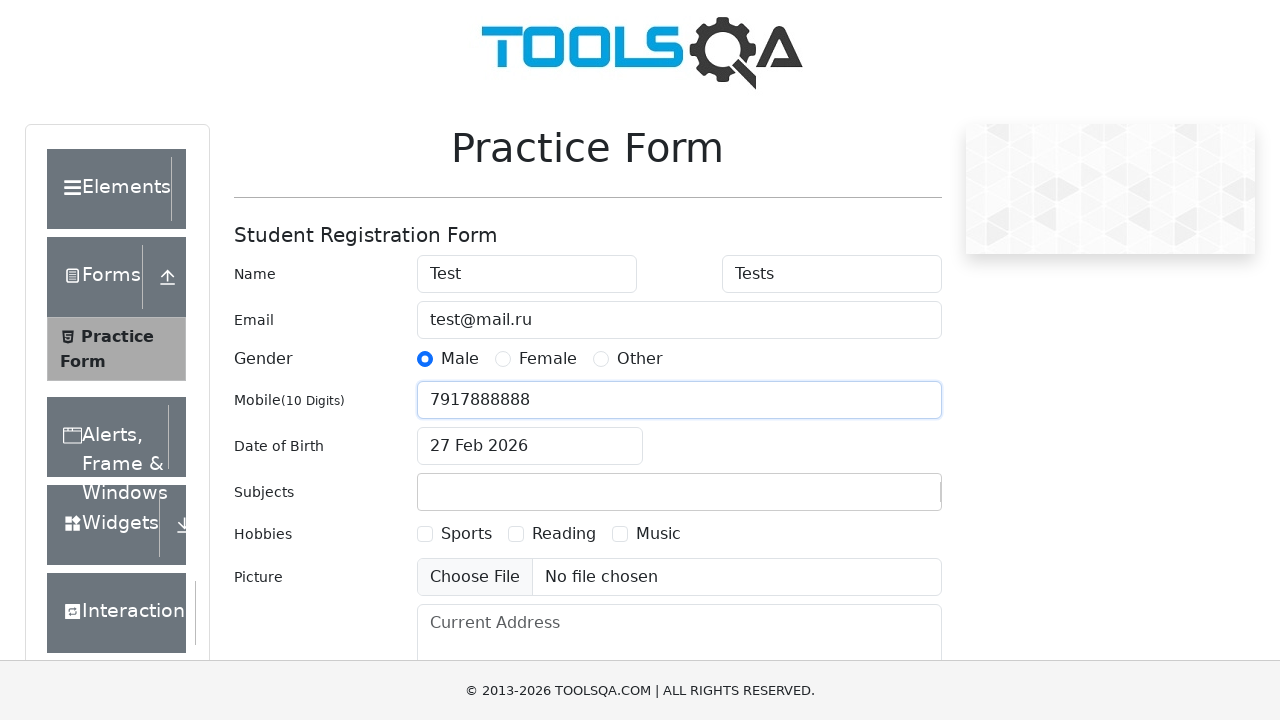

Clicked date of birth field to open date picker at (530, 446) on #dateOfBirthInput
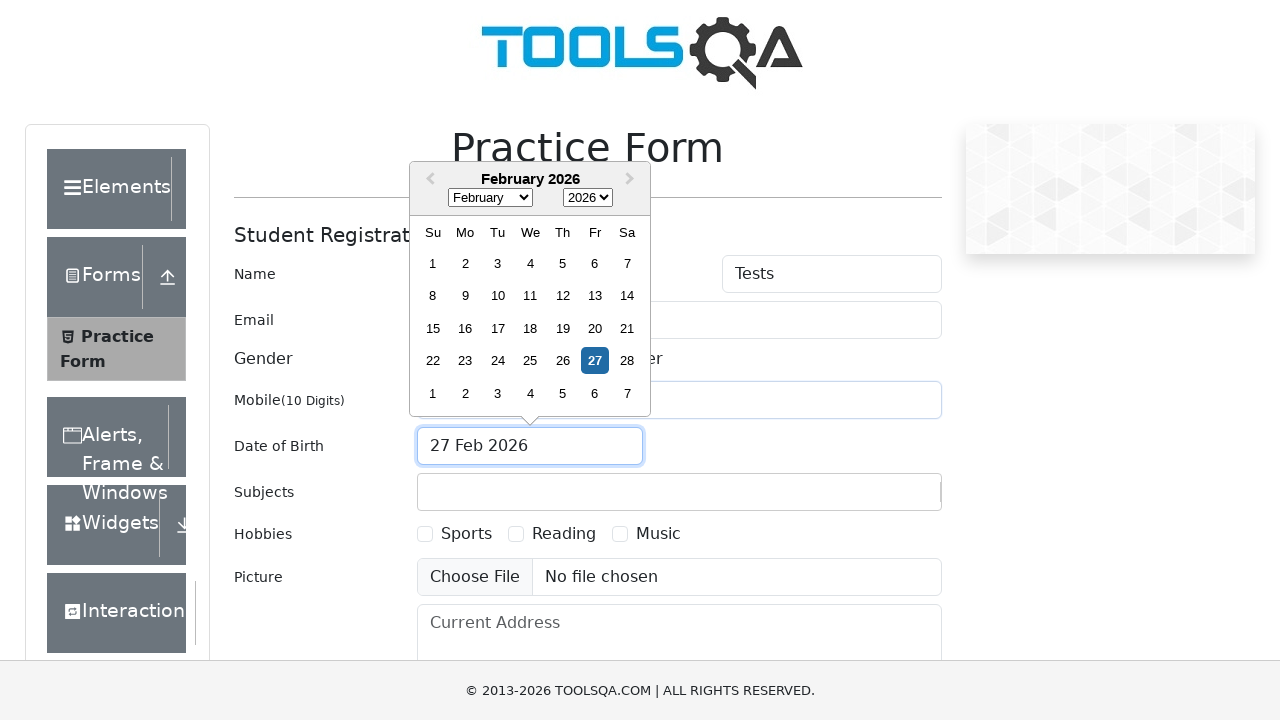

Selected day 15 from date picker at (433, 328) on .react-datepicker__day--015
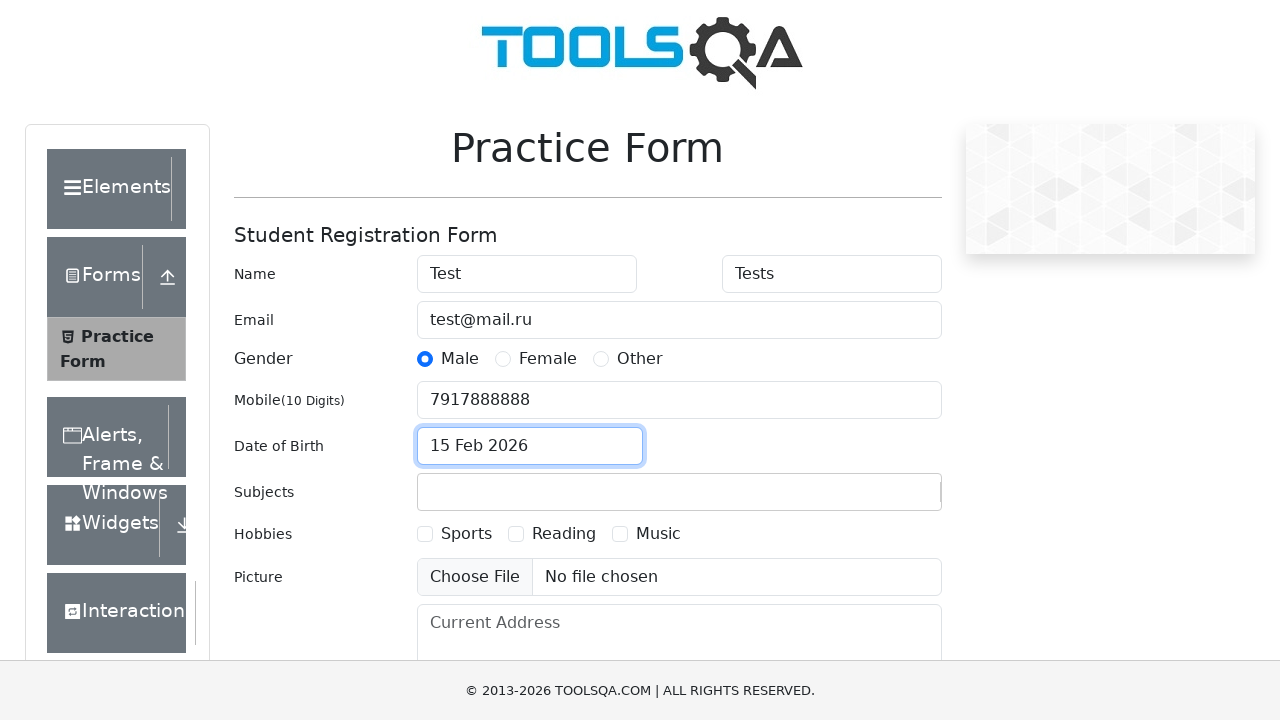

Filled subjects field with 'Maths' on #subjectsInput
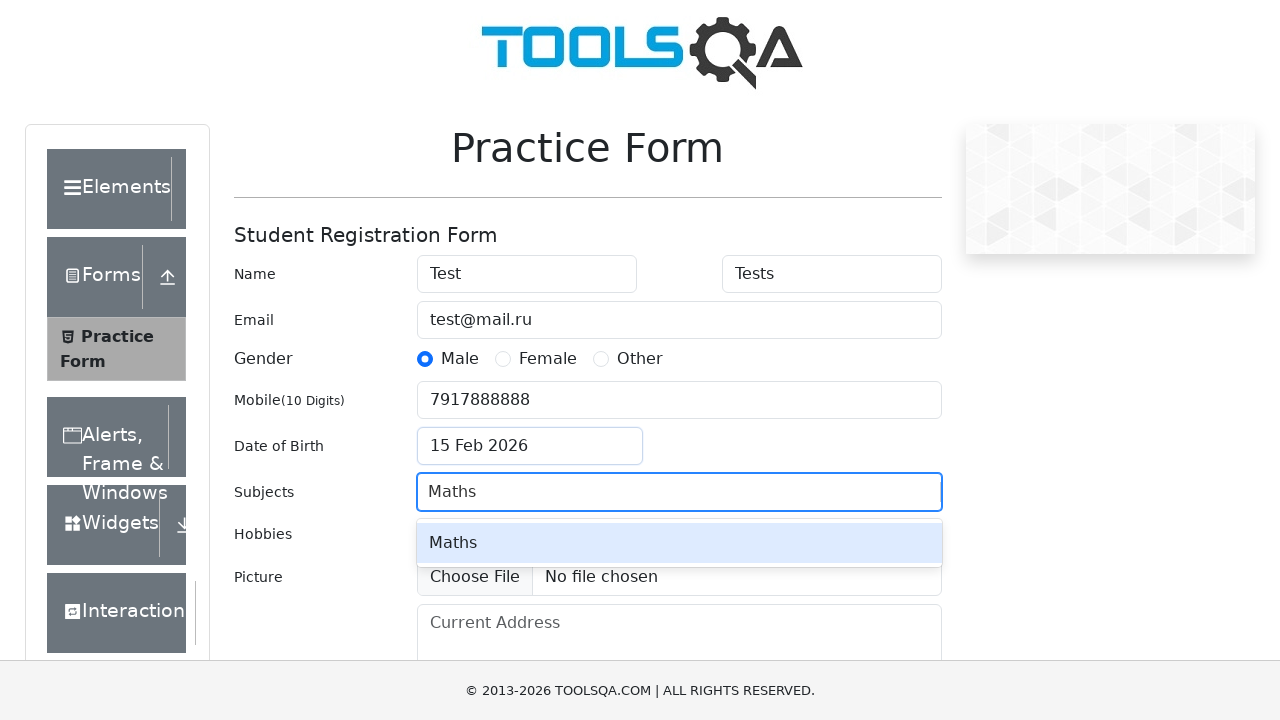

Pressed Enter to confirm subject selection
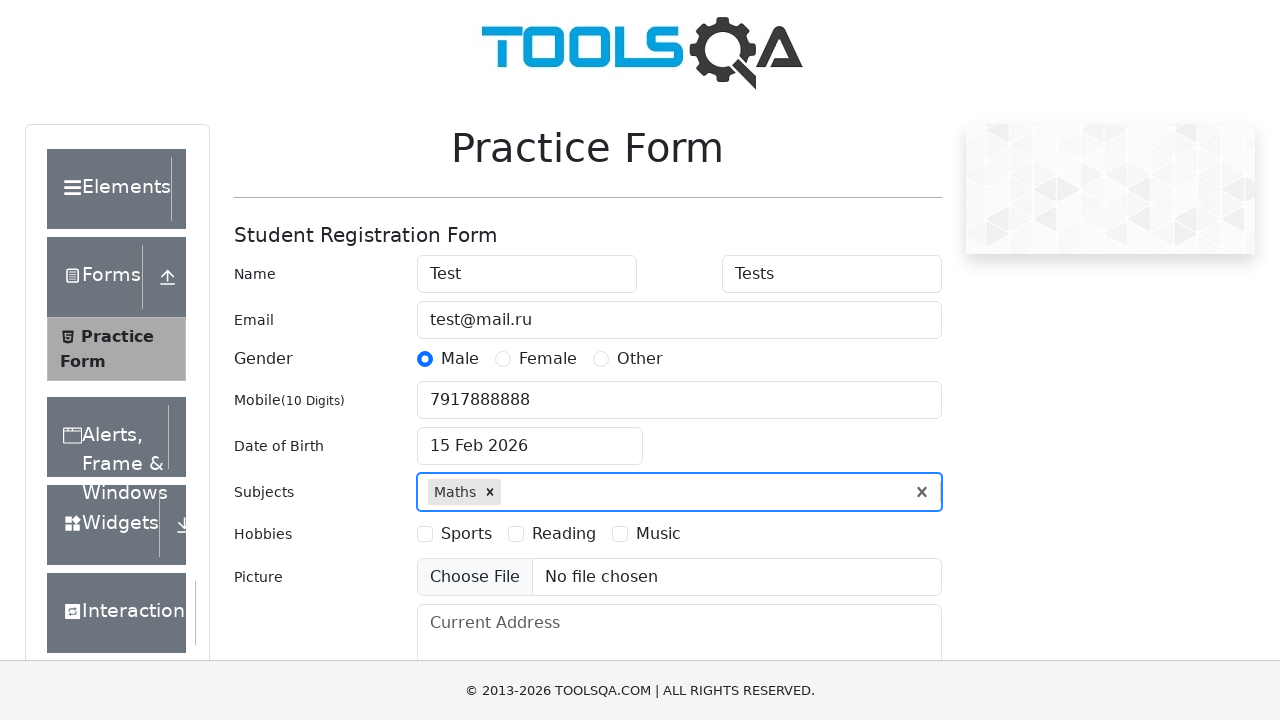

Selected hobbies checkbox option 1 at (466, 534) on label[for='hobbies-checkbox-1']
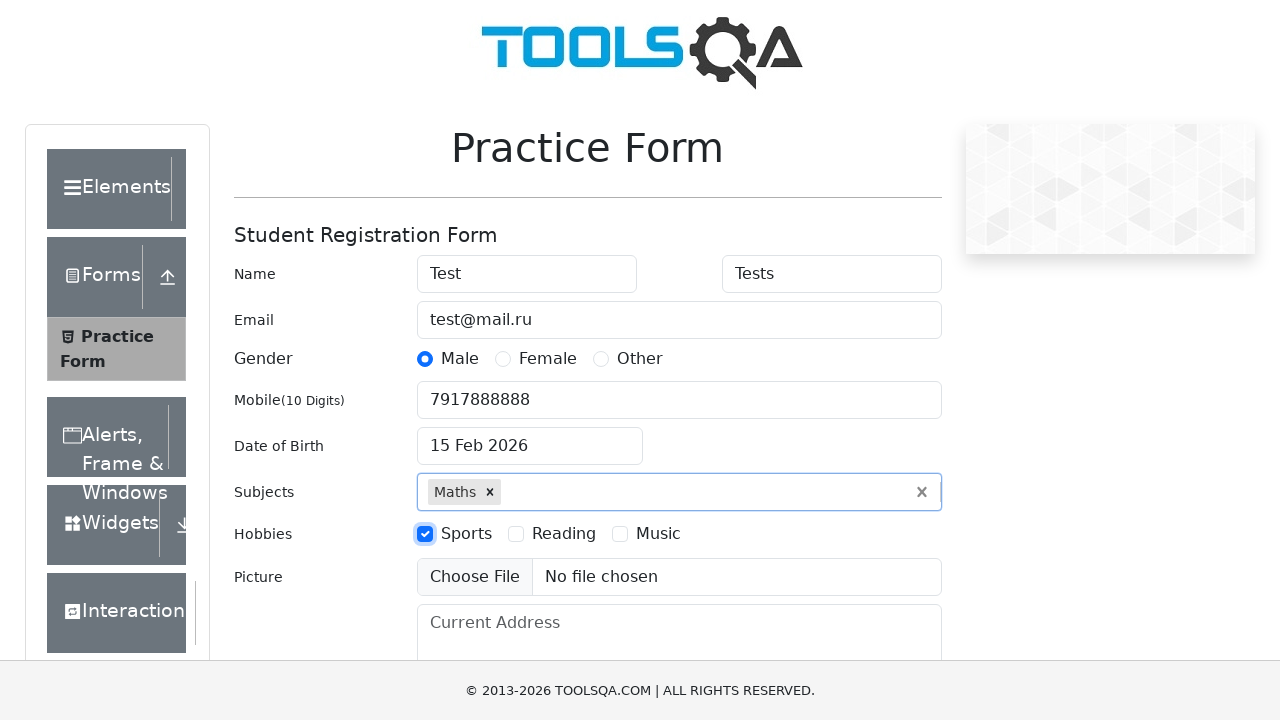

Filled current address field with 'Saratov' on #currentAddress
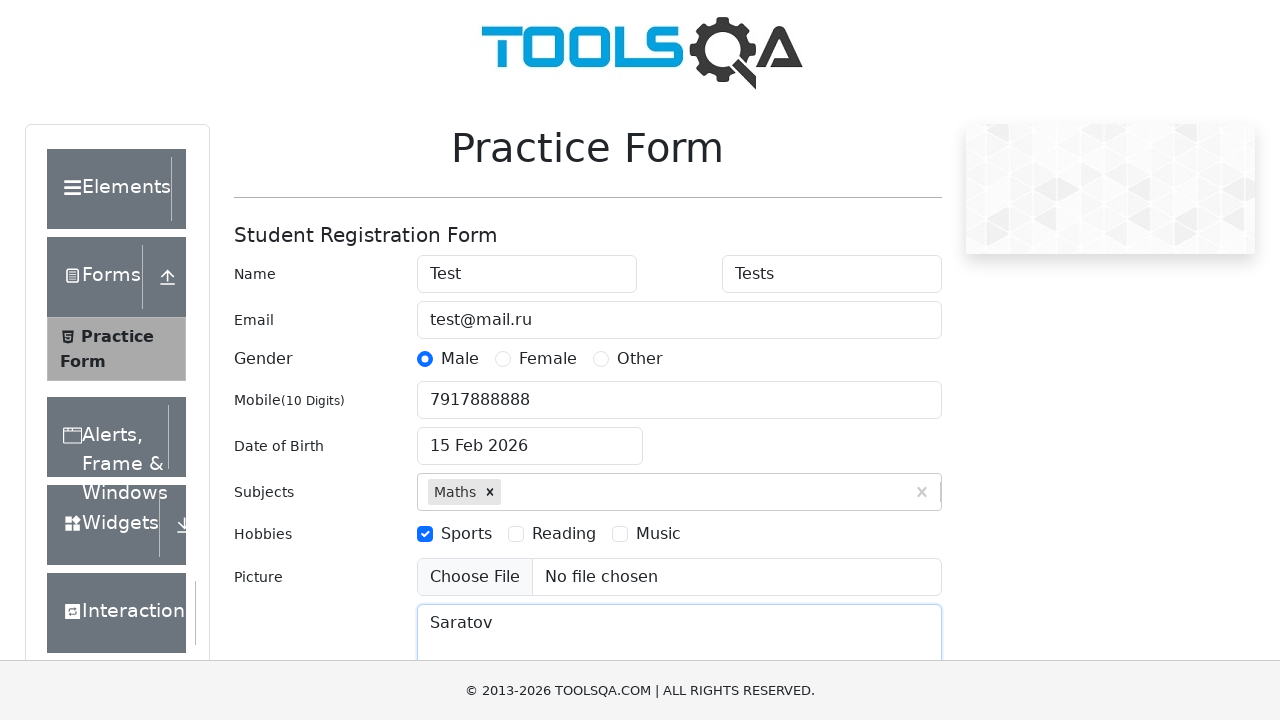

Scrolled down to bottom of page to reveal submit button
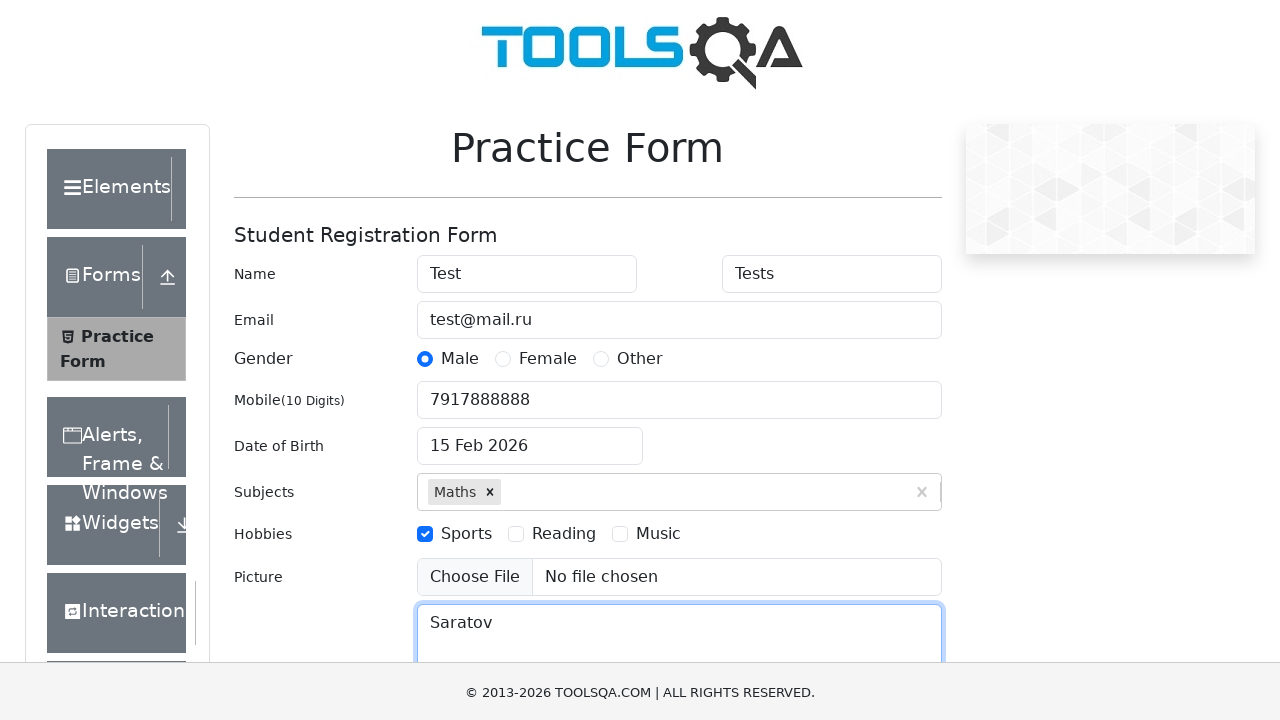

Clicked submit button to submit the form at (885, 499) on #submit
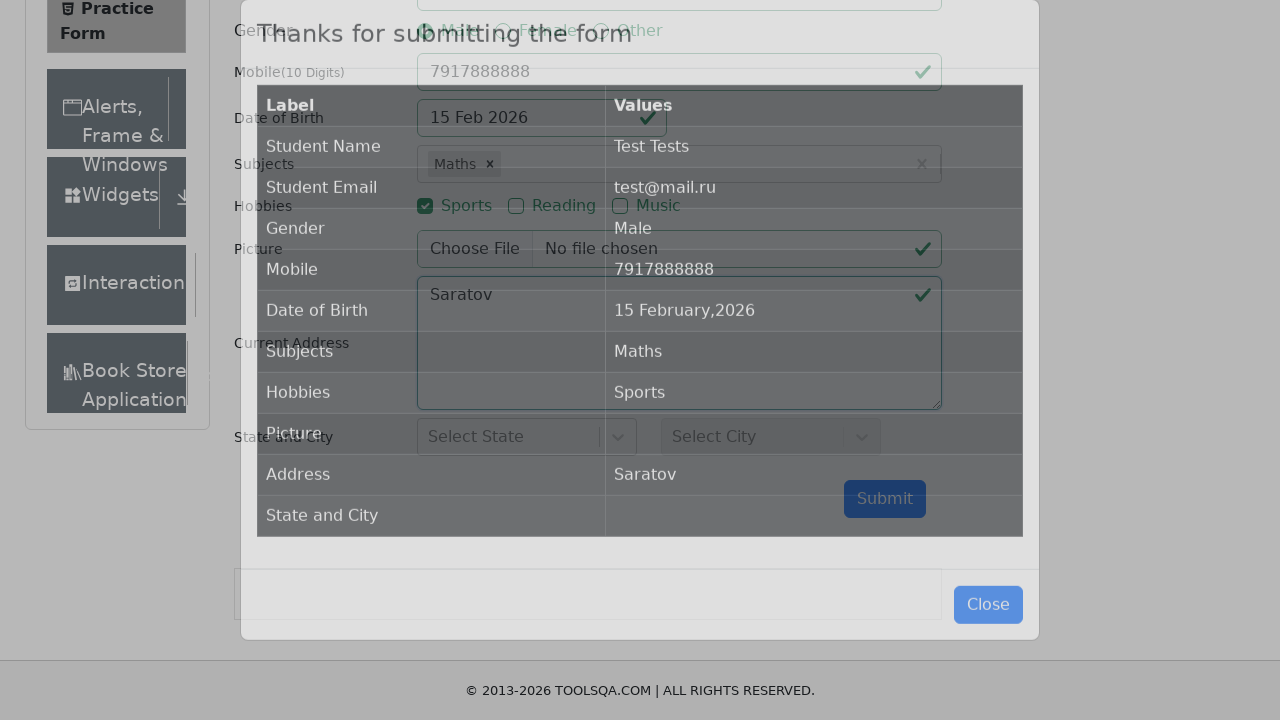

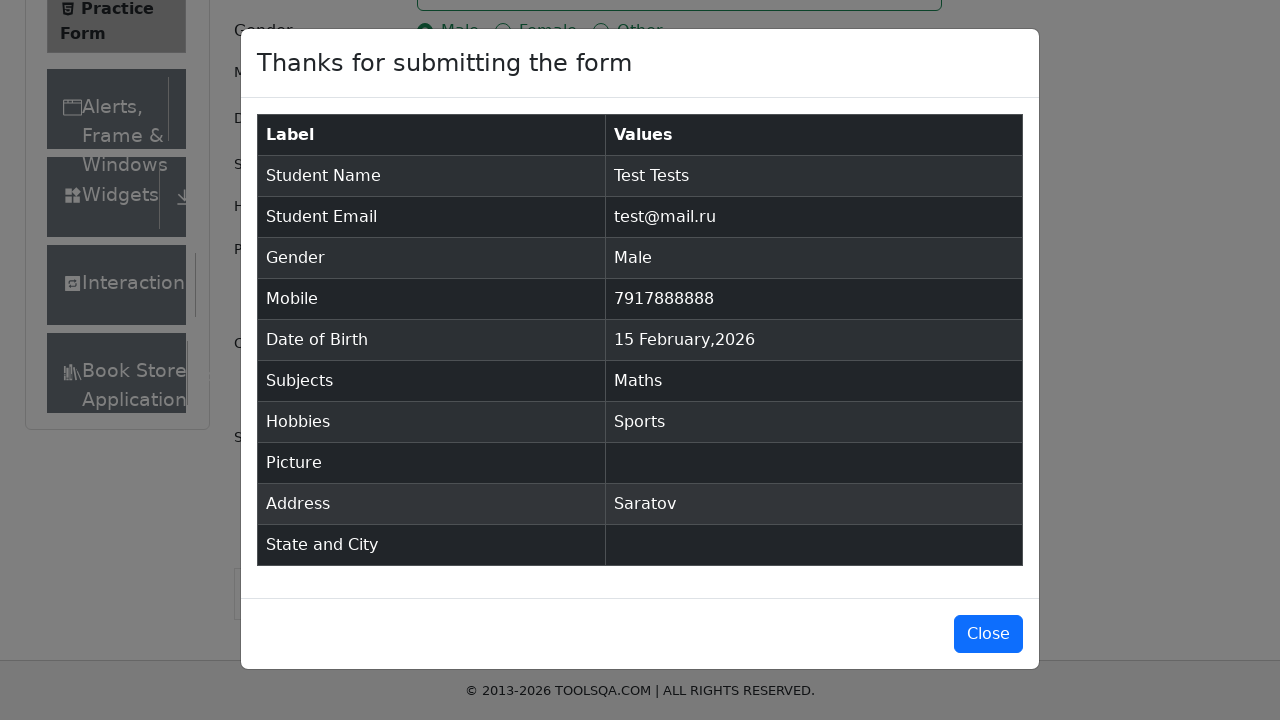